Tests the Right Click Me button on DemoQA buttons page by right-clicking it and verifying the right click message appears

Starting URL: https://demoqa.com/elements

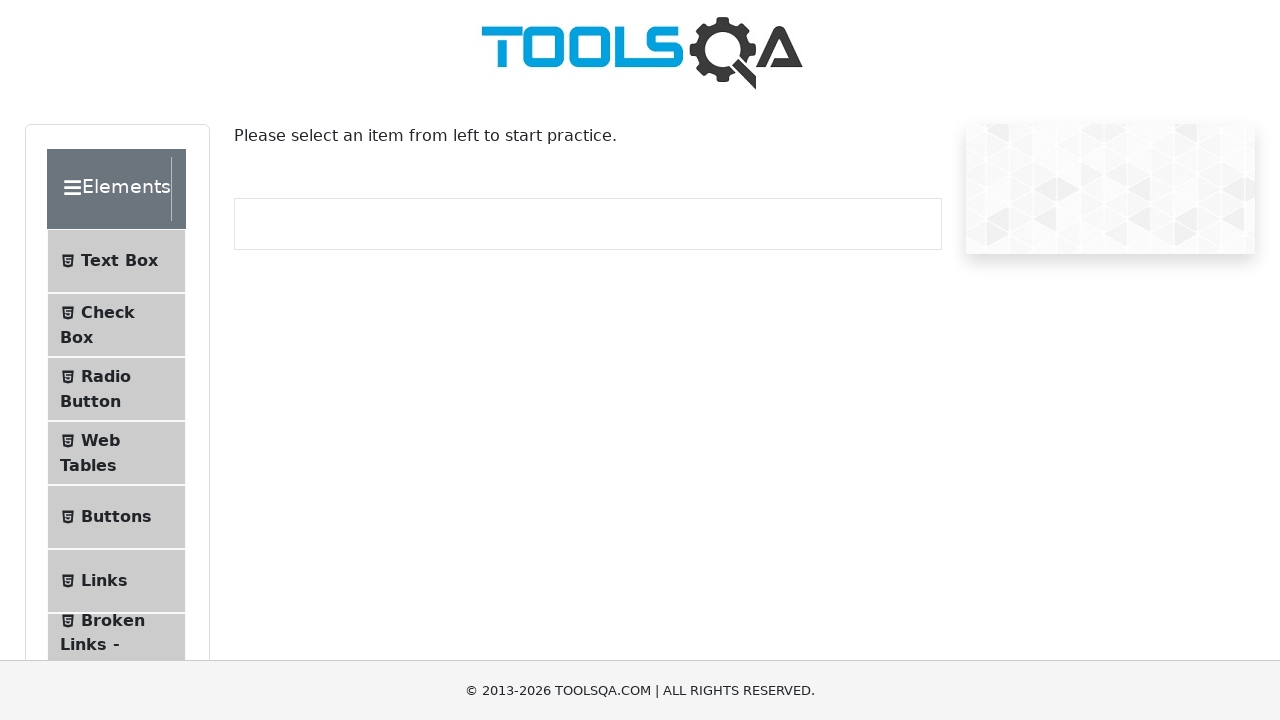

Clicked Buttons menu item to navigate to buttons page at (116, 517) on text=Buttons
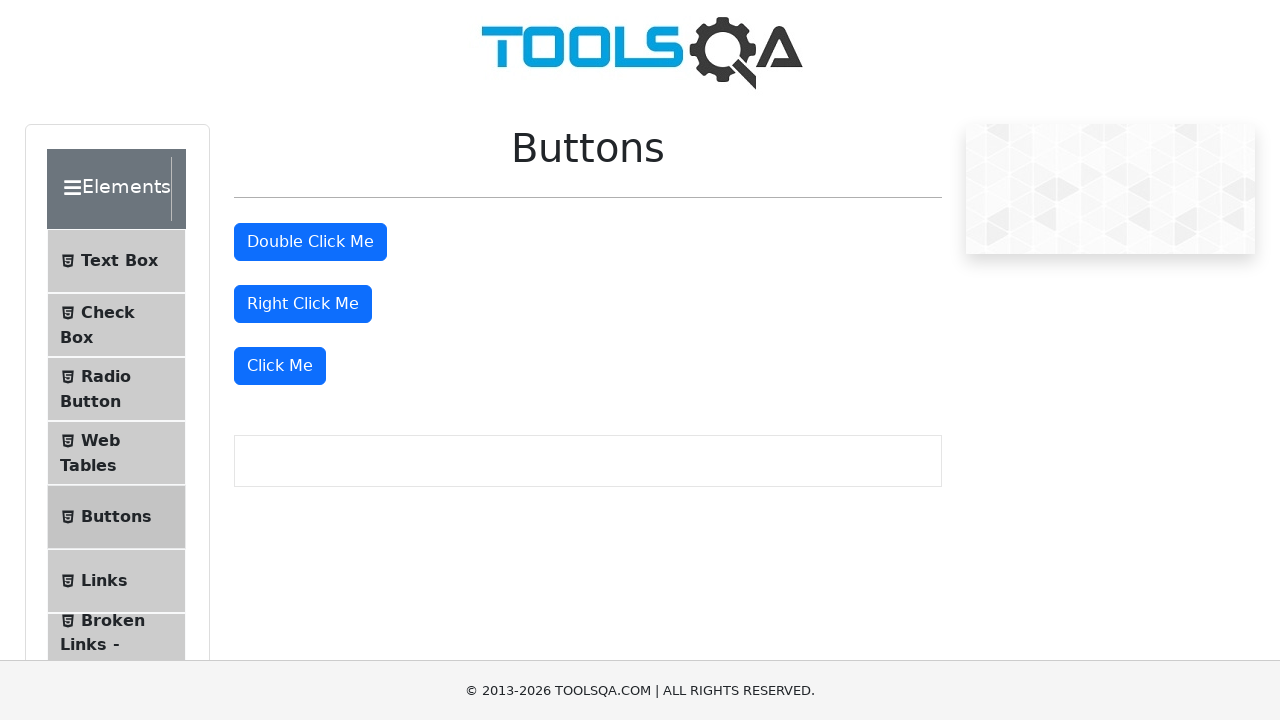

Buttons page loaded successfully
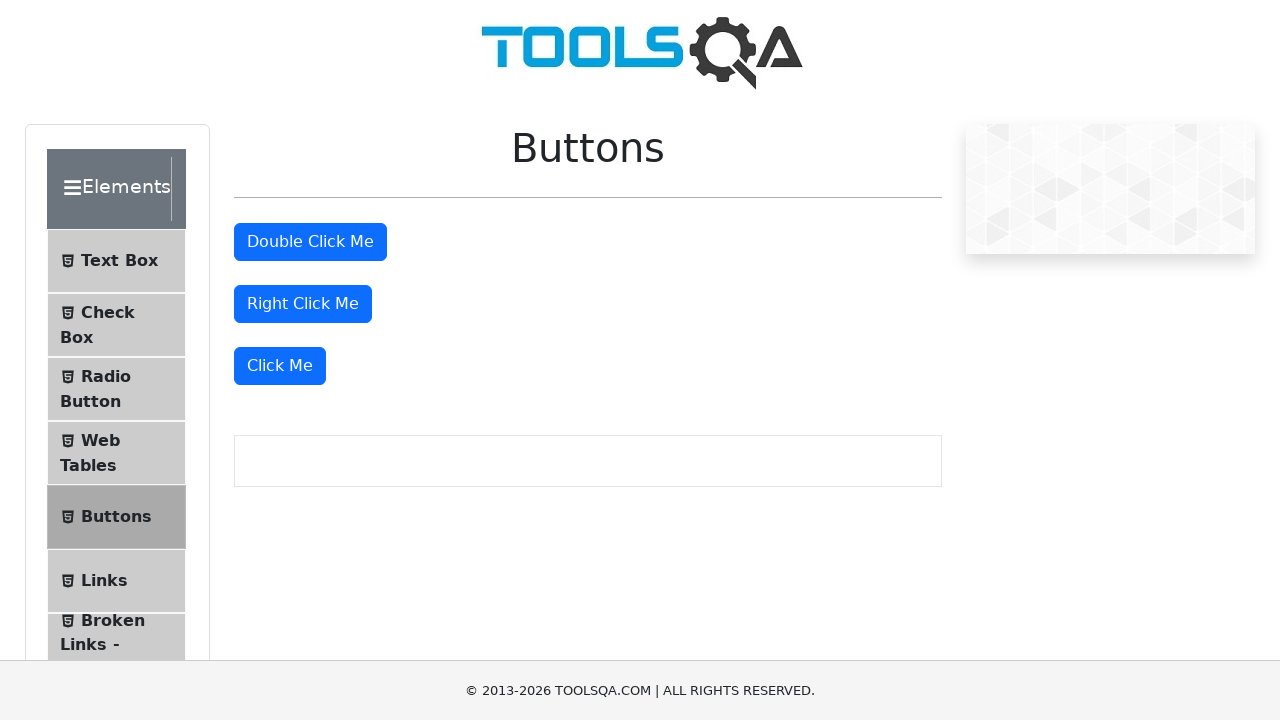

Right-clicked the 'Right Click Me' button at (303, 304) on #rightClickBtn
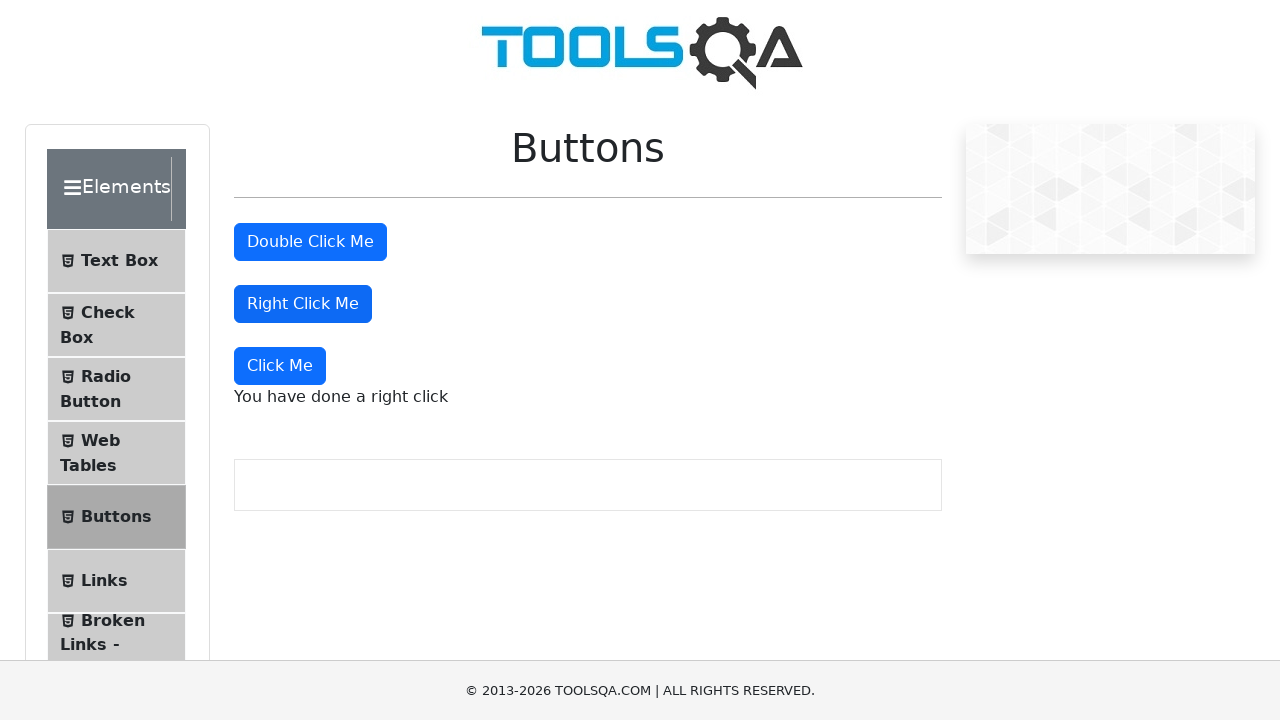

Right click message element appeared
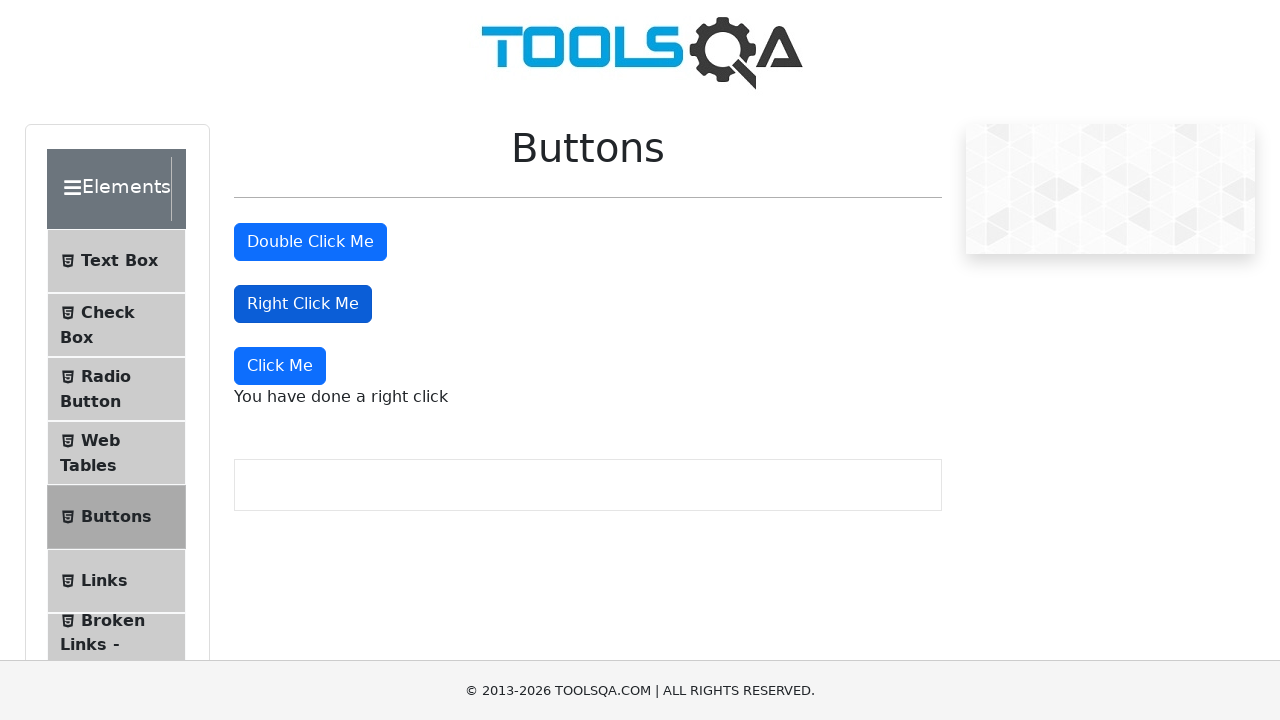

Verified right click message text is 'You have done a right click'
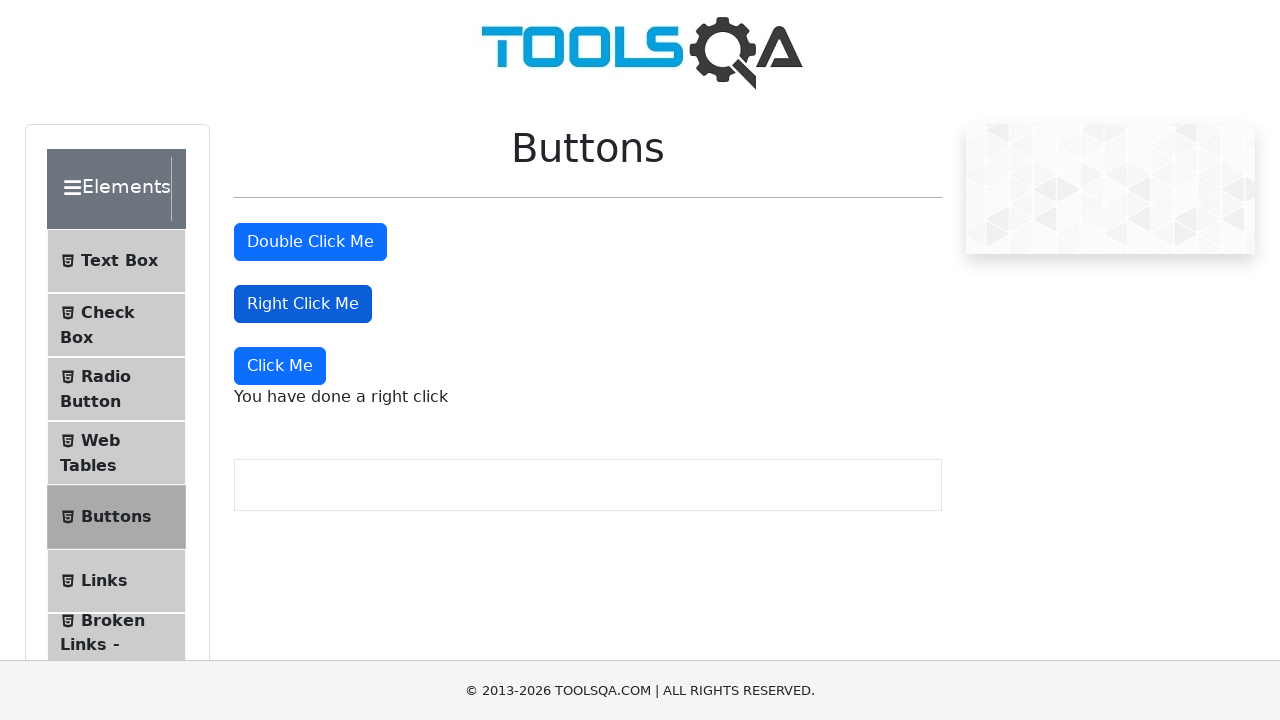

Verified double click message is not visible
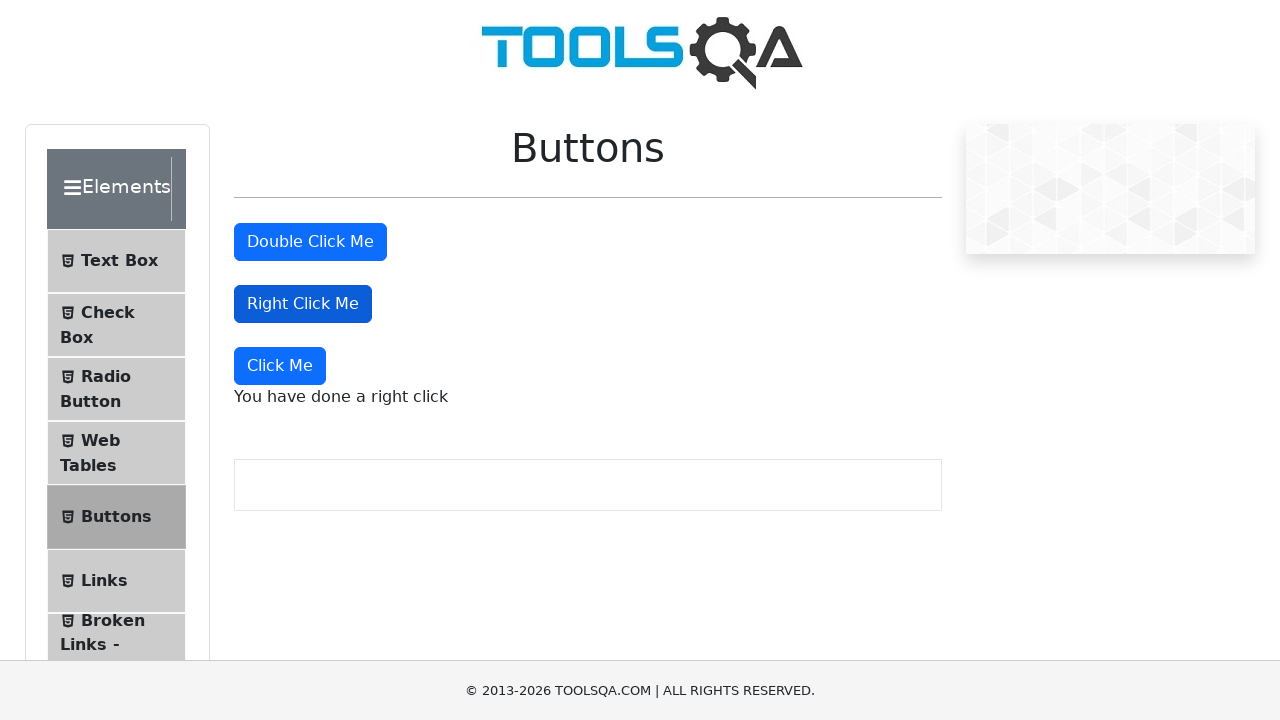

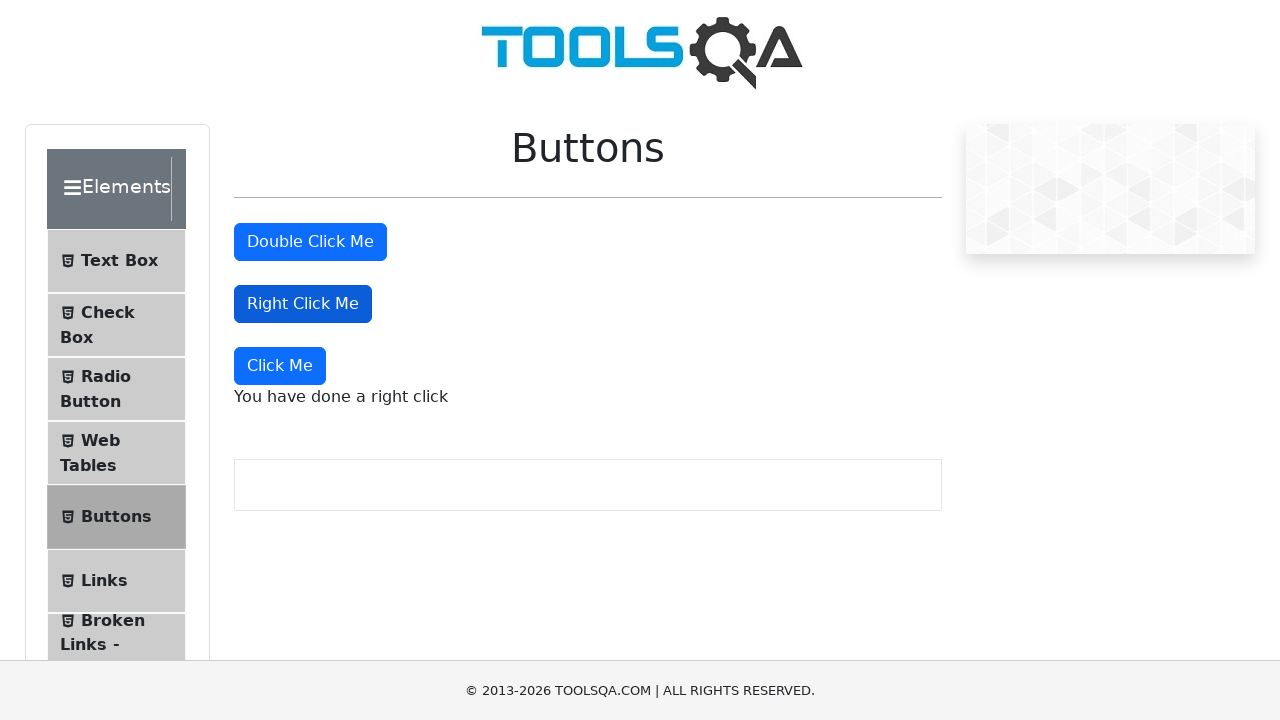